Tests iframe handling by switching to an iframe, clicking a "Try it" button that triggers a JavaScript prompt alert, accepting the alert, and verifying the resulting text message

Starting URL: https://www.w3schools.com/js/tryit.asp?filename=tryjs_prompt

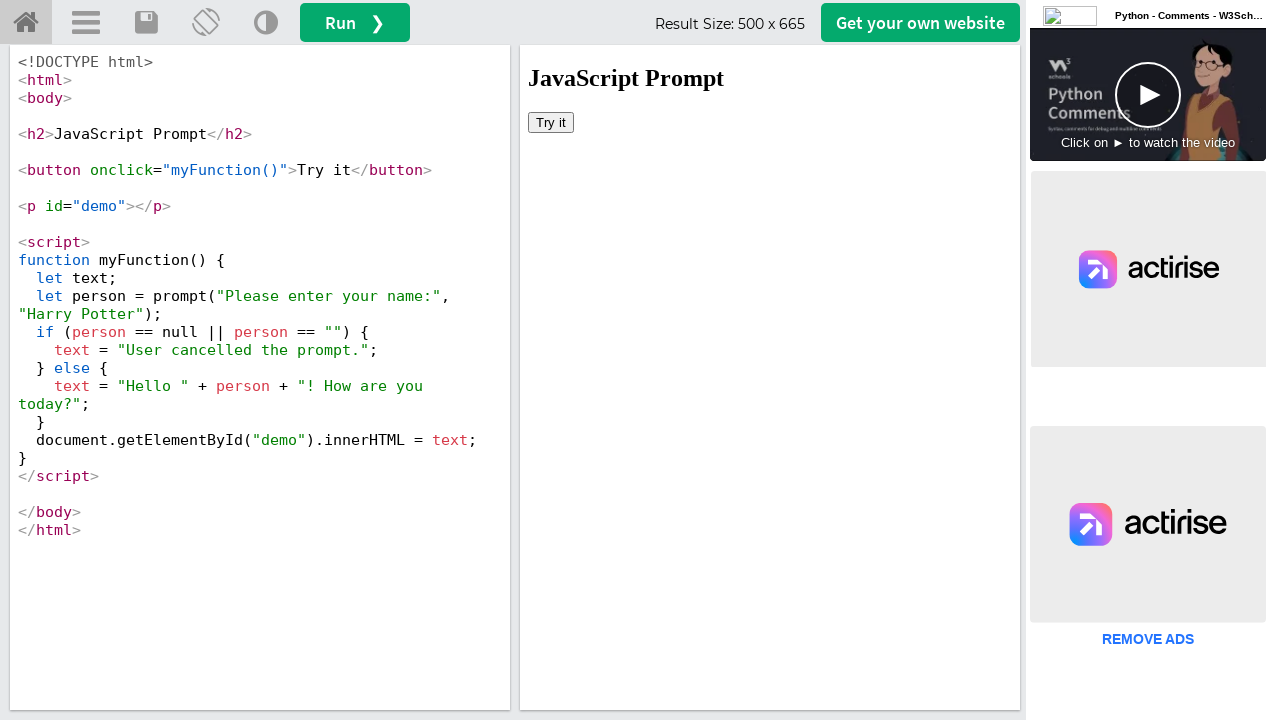

Located iframe with ID 'iframeResult'
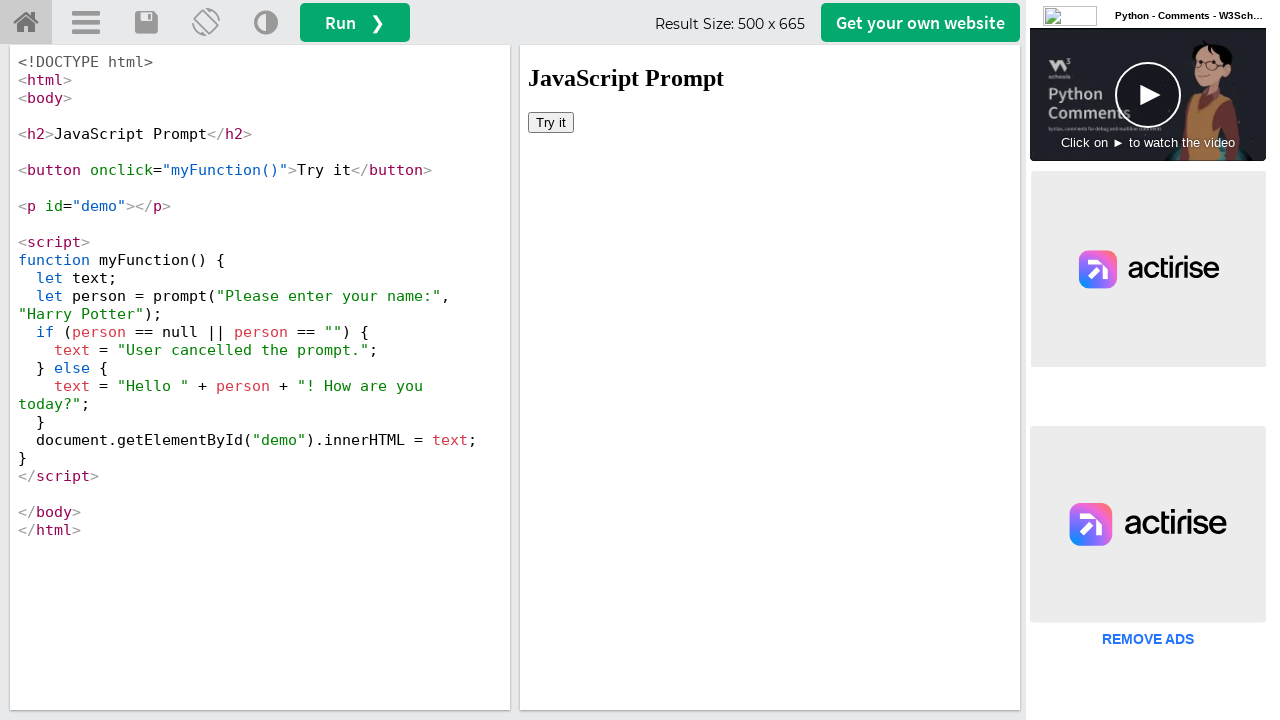

Clicked 'Try it' button inside iframe at (551, 122) on iframe#iframeResult >> internal:control=enter-frame >> xpath=//button[text()='Tr
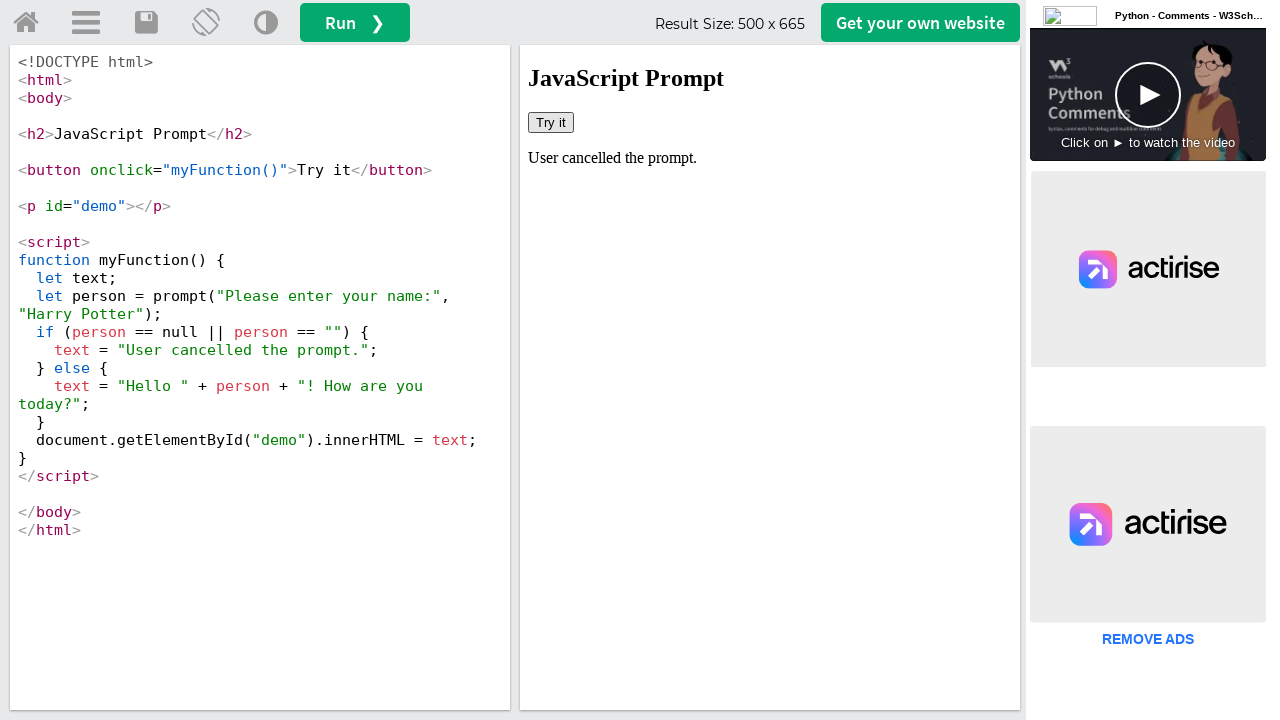

Set up dialog handler to accept prompts
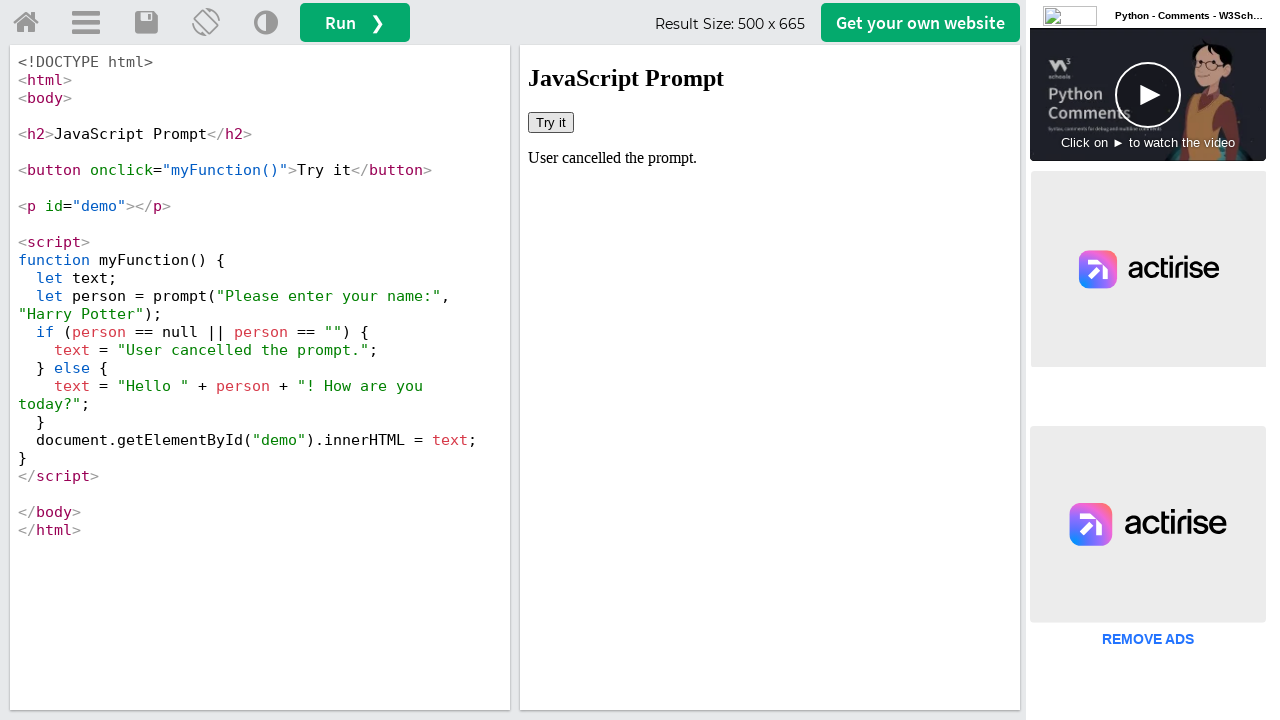

Waited for #demo element to be visible
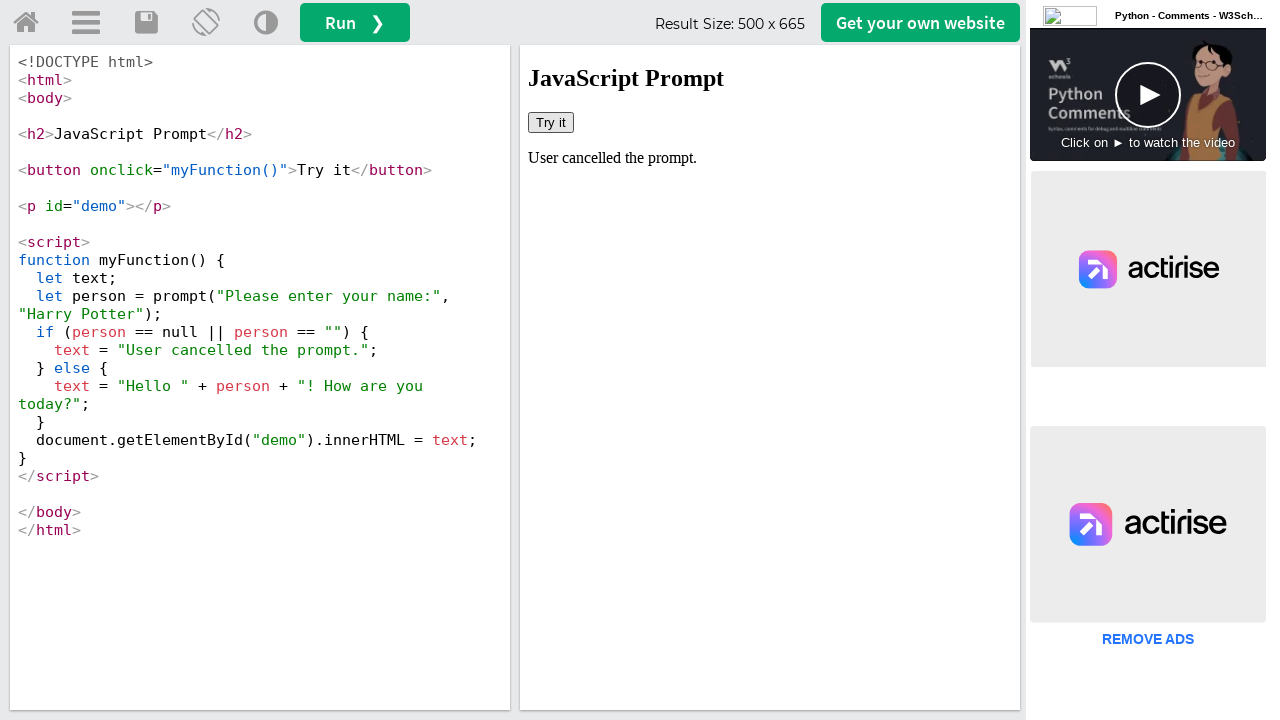

Retrieved text content from #demo element
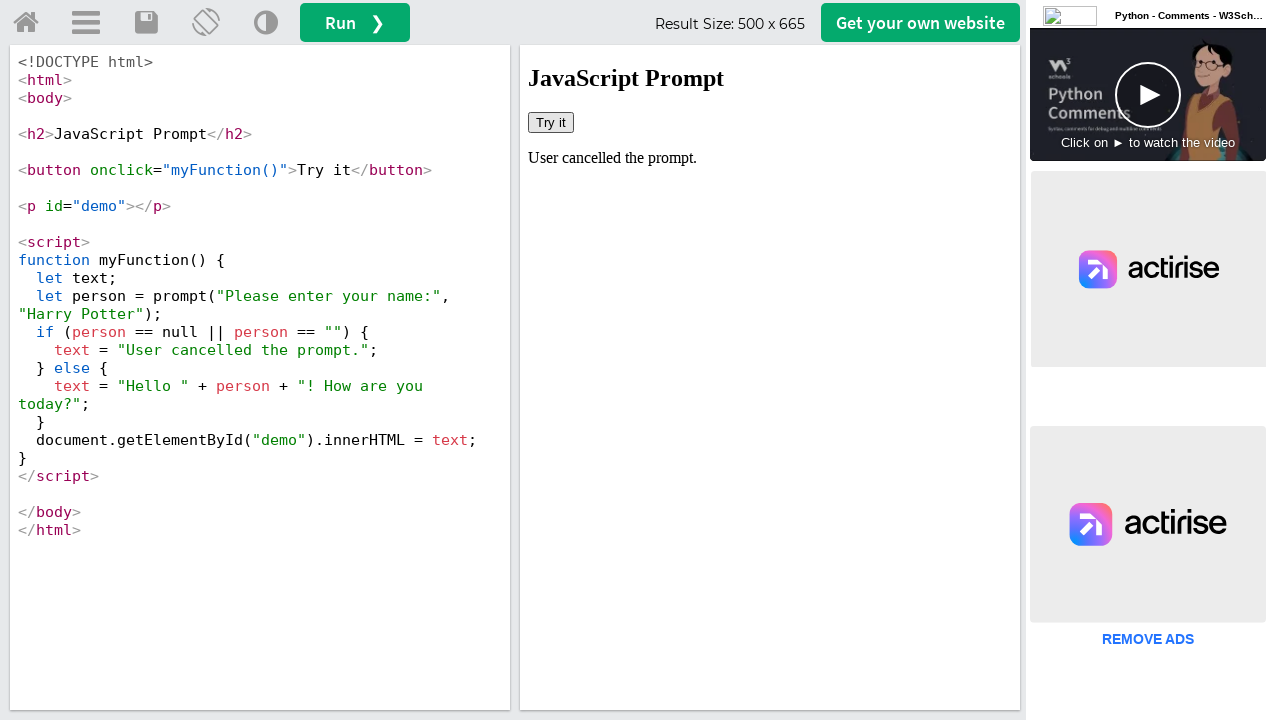

Verified message contains expected text or is not None
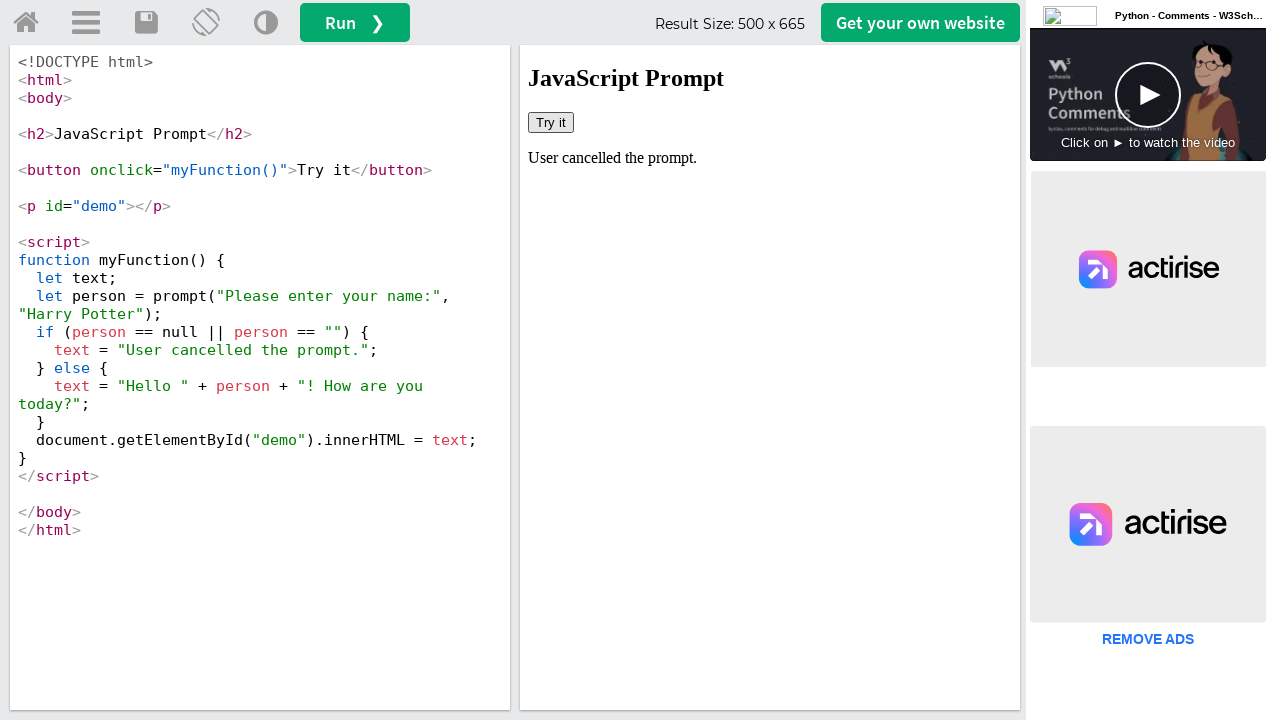

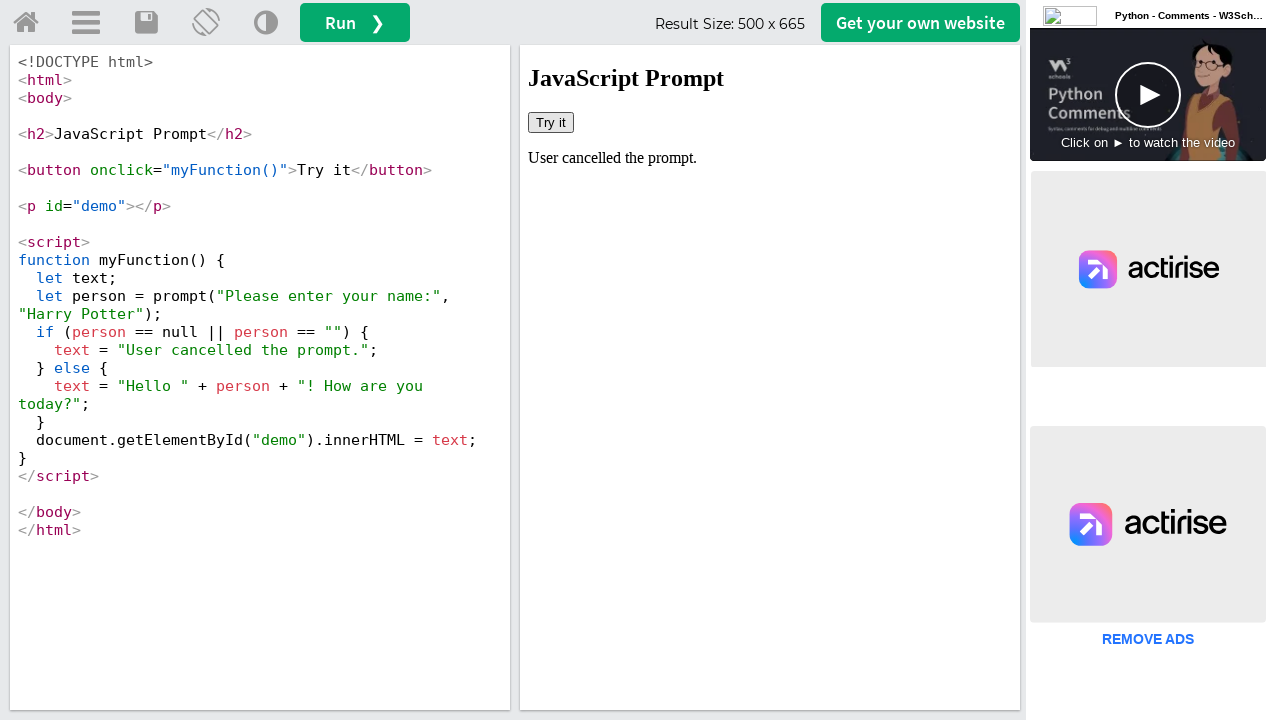